Tests dropdown functionality by selecting options using different methods (index, value, visible text) and verifying dropdown contents

Starting URL: https://the-internet.herokuapp.com/dropdown

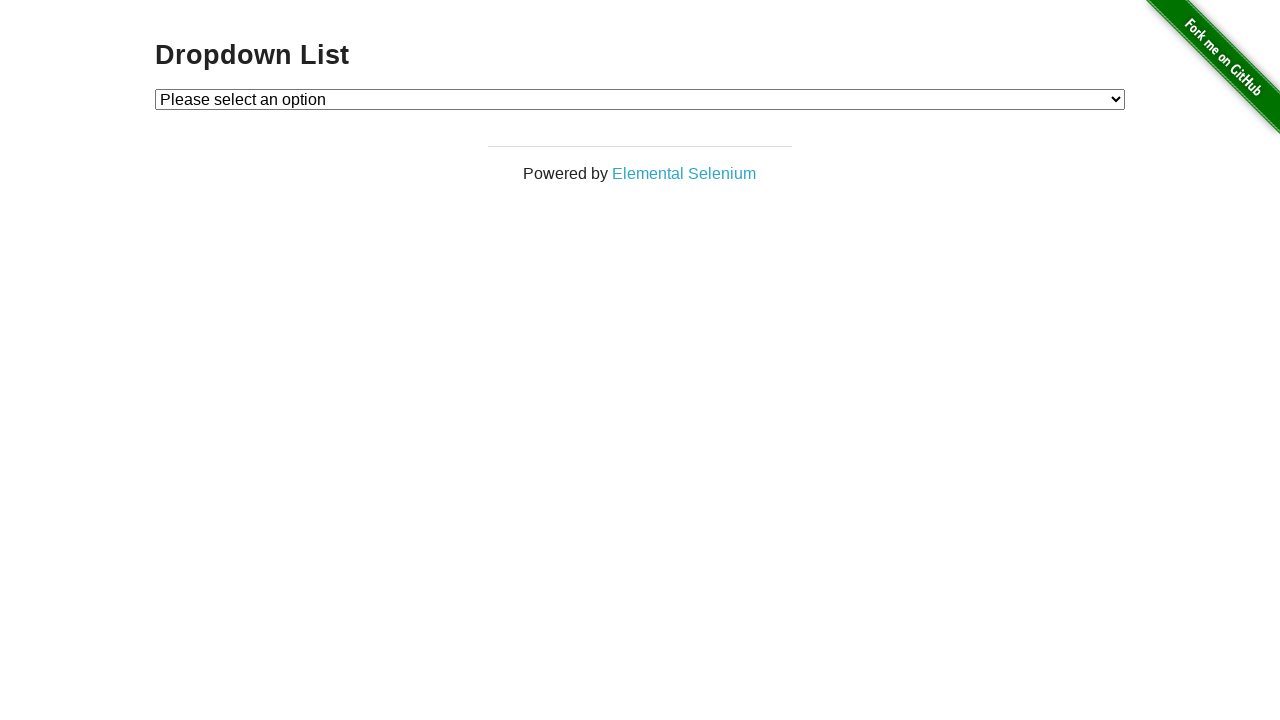

Located dropdown element with id 'dropdown'
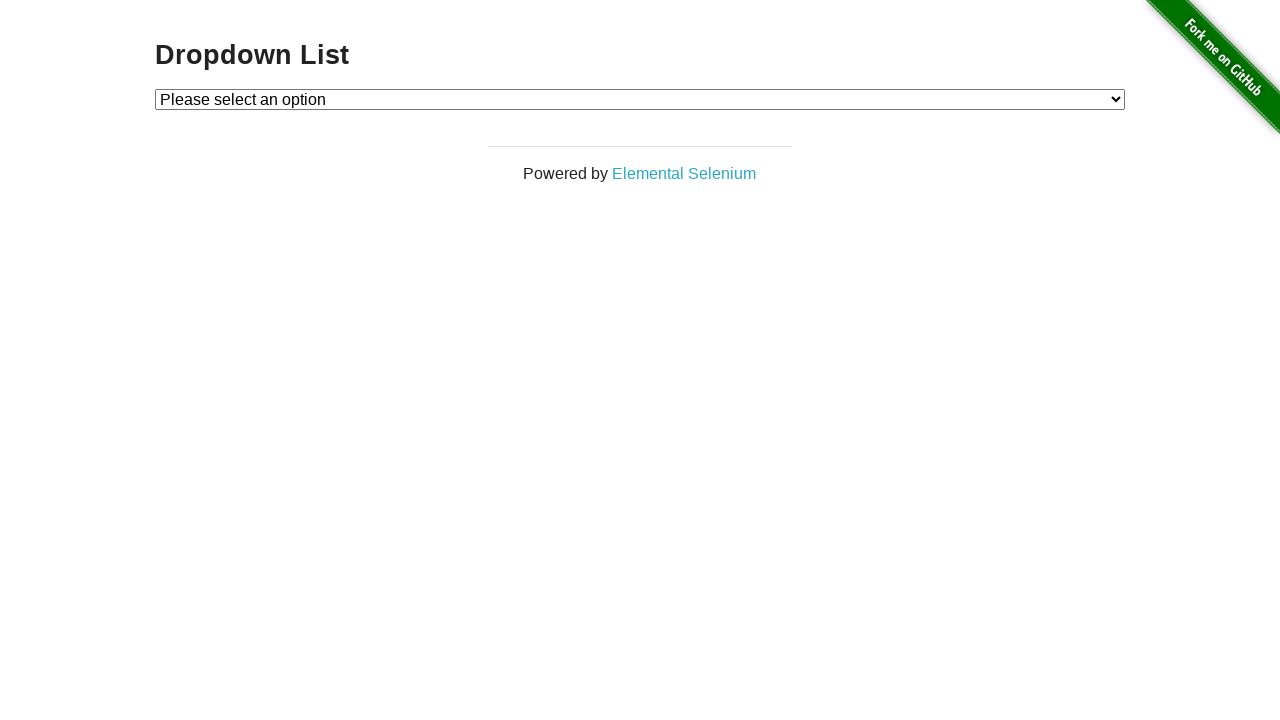

Selected Option 1 by index (index 1) on select#dropdown
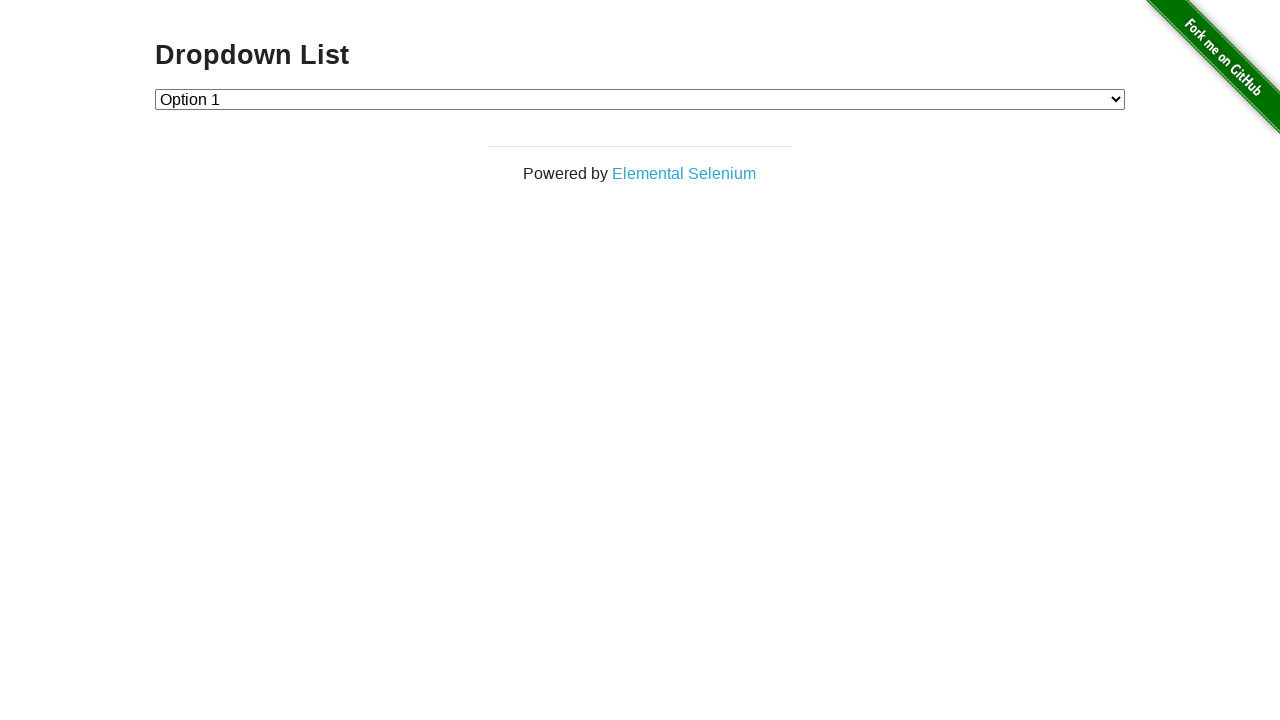

Selected Option 2 by value '2' on select#dropdown
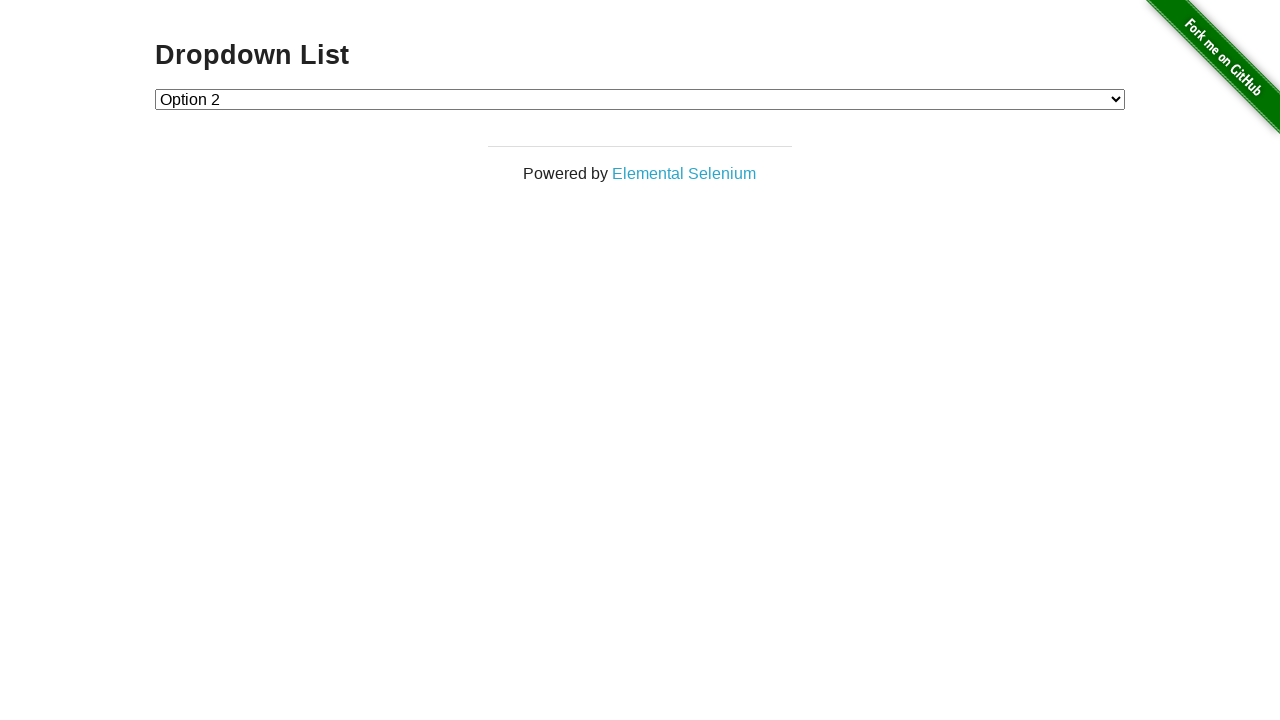

Selected Option 1 by visible text label on select#dropdown
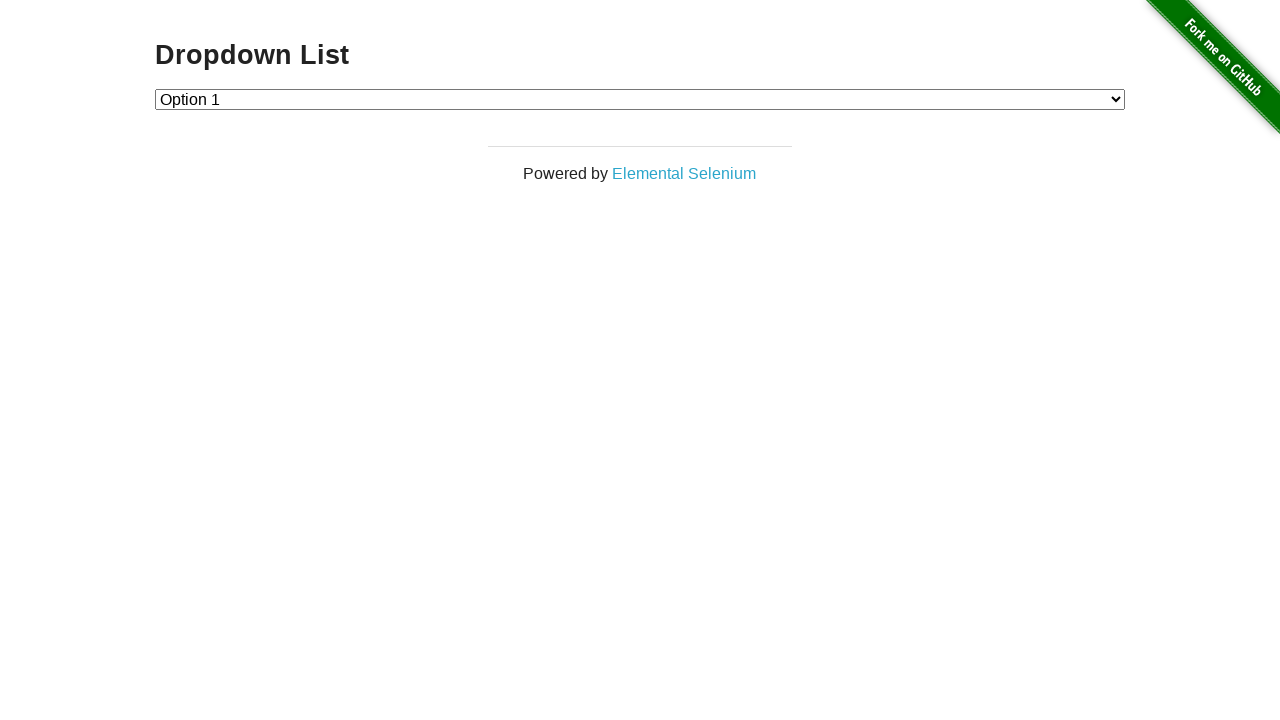

Retrieved all dropdown options for verification
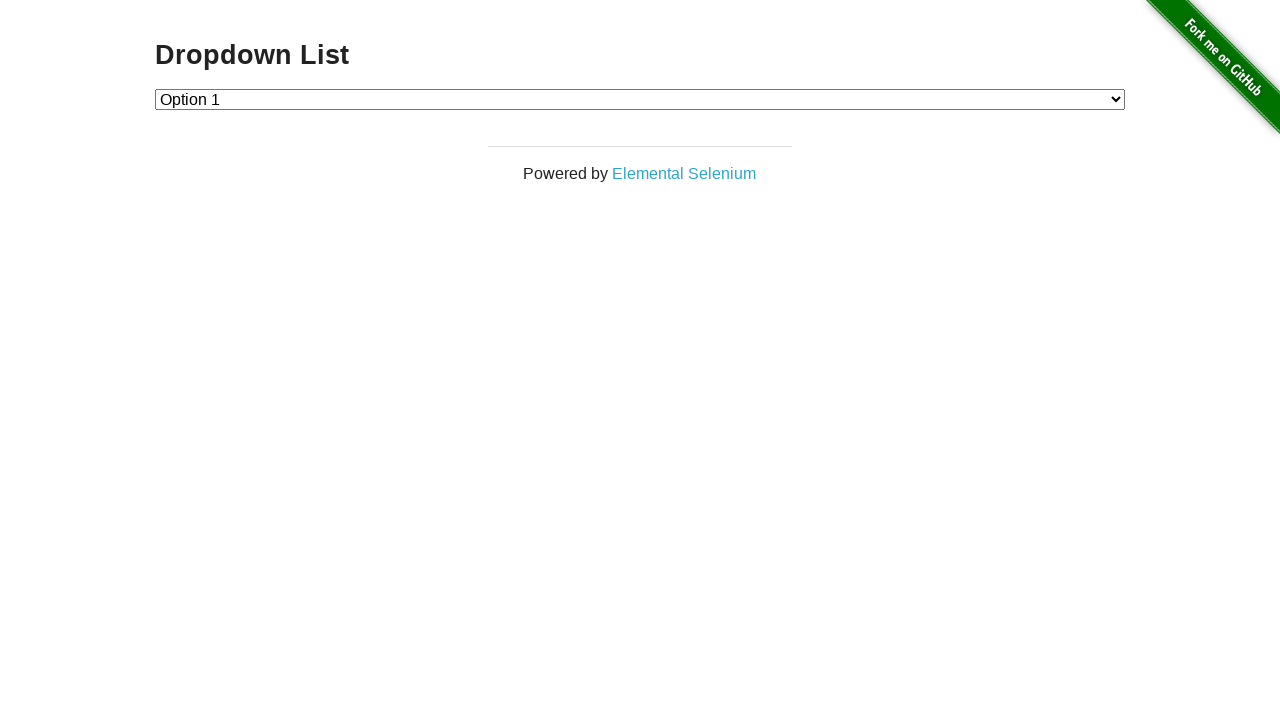

Verified dropdown contains exactly 3 options
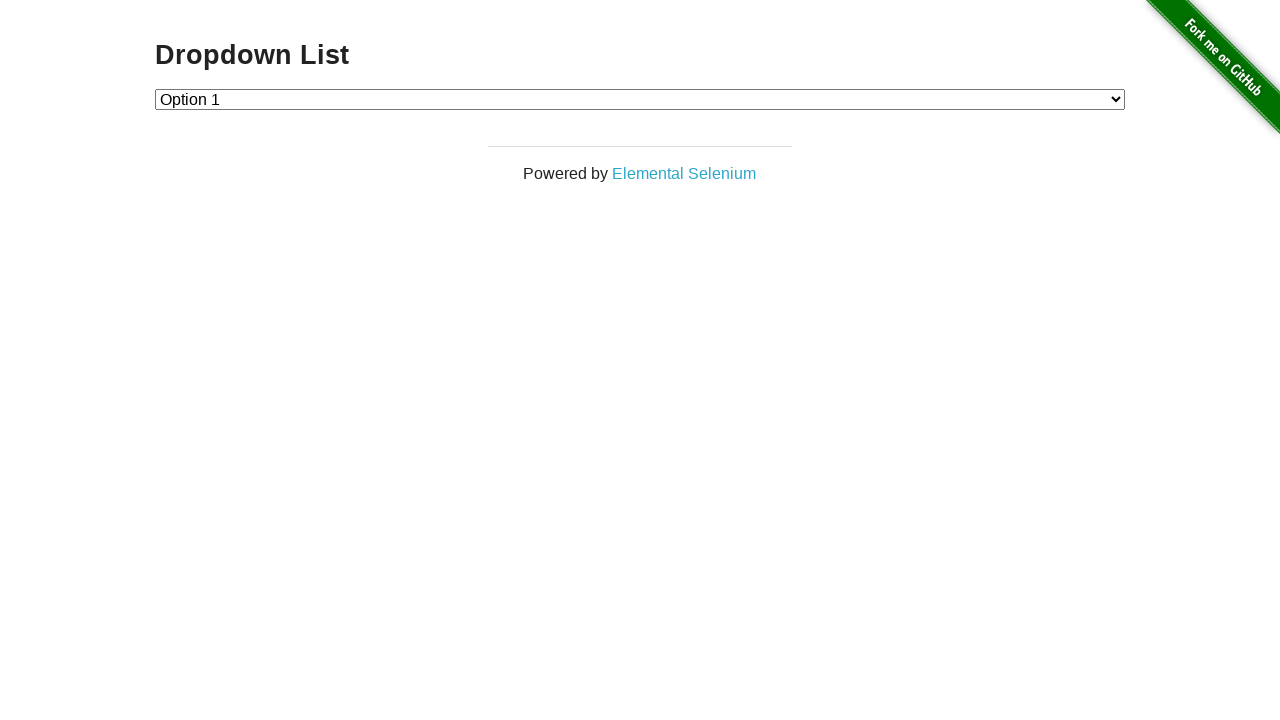

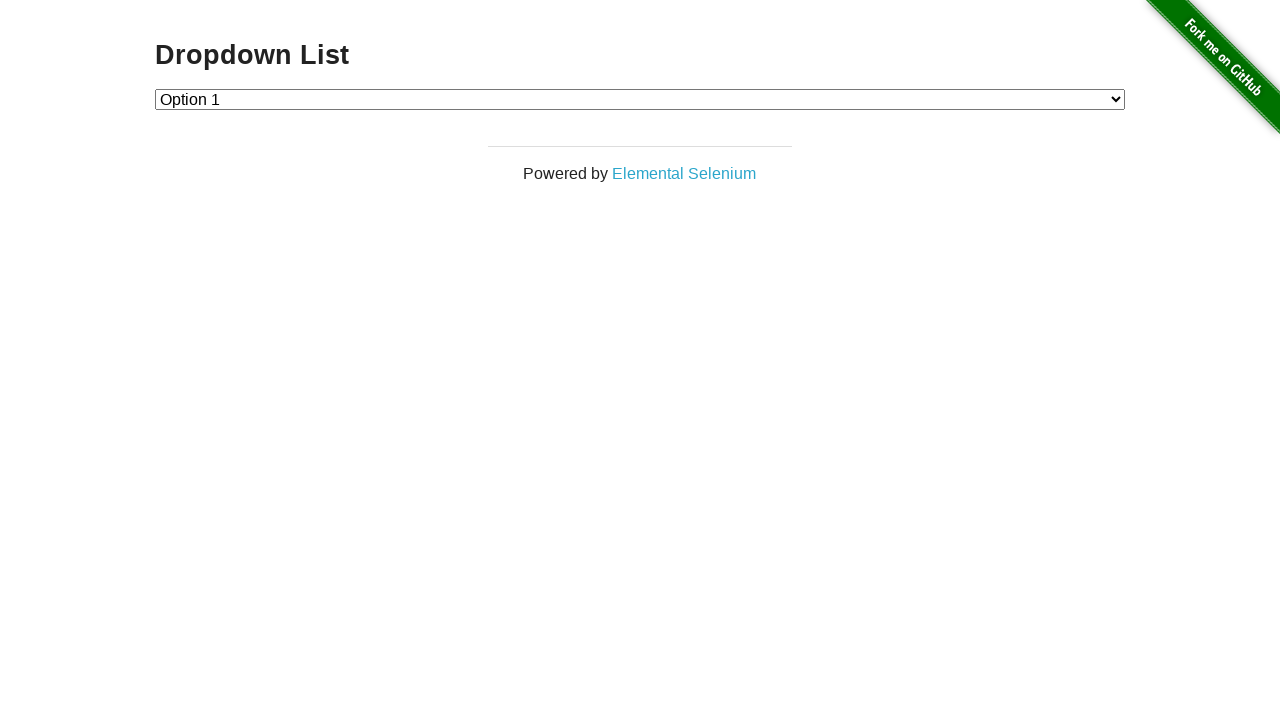